Tests AJAX content loading by clicking a button and waiting for dynamically loaded text elements to appear on the page

Starting URL: https://v1.training-support.net/selenium/ajax

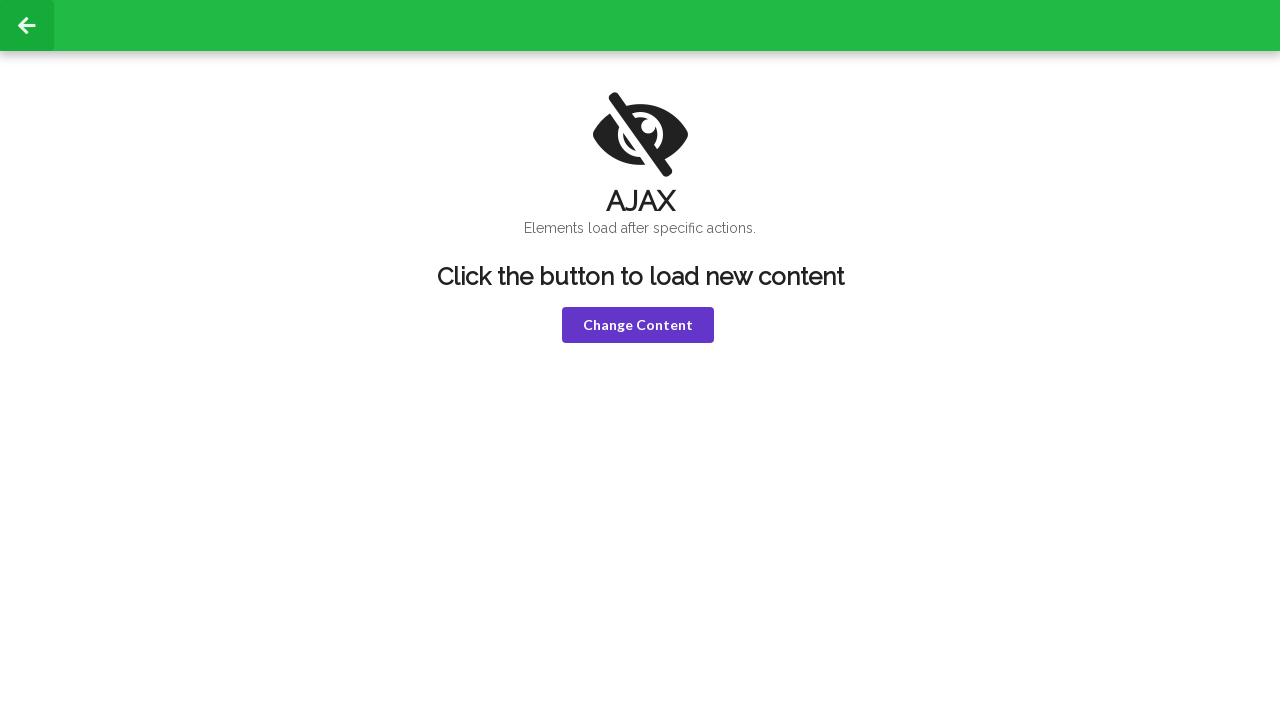

Clicked the 'Change Content' button to trigger AJAX content loading at (638, 325) on button.violet
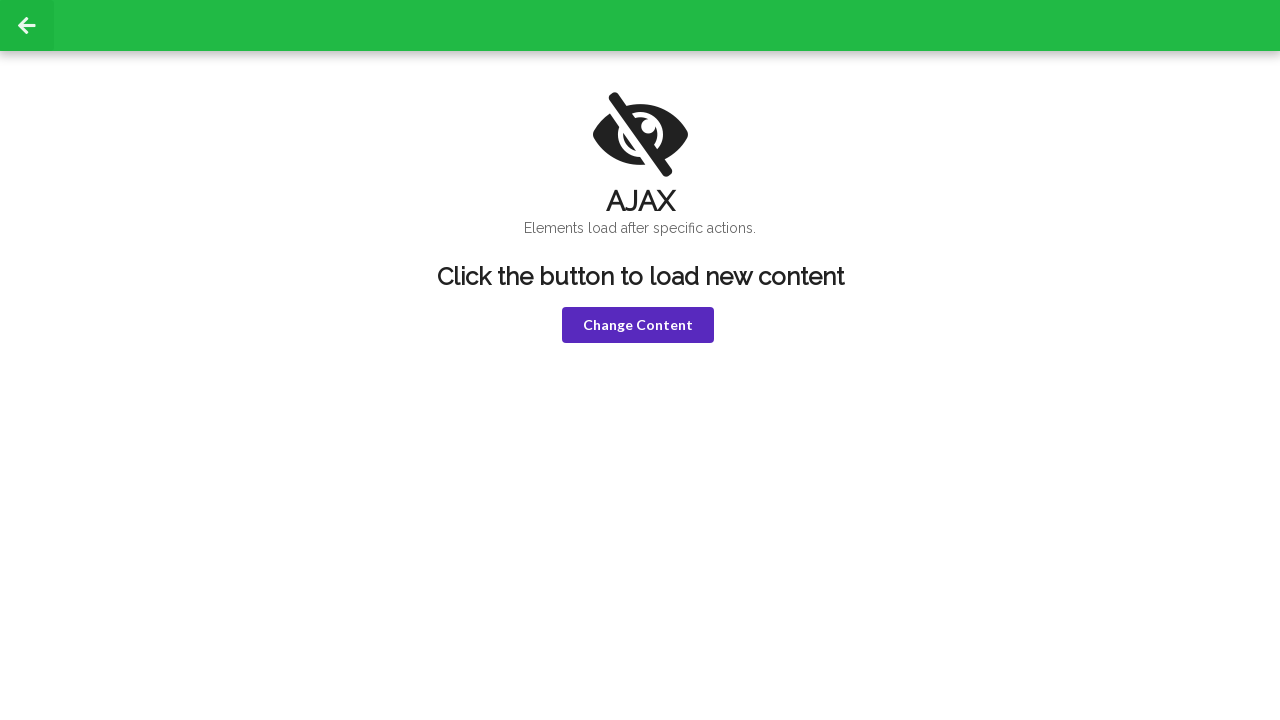

Waited for 'HELLO!' text to appear in h1 element
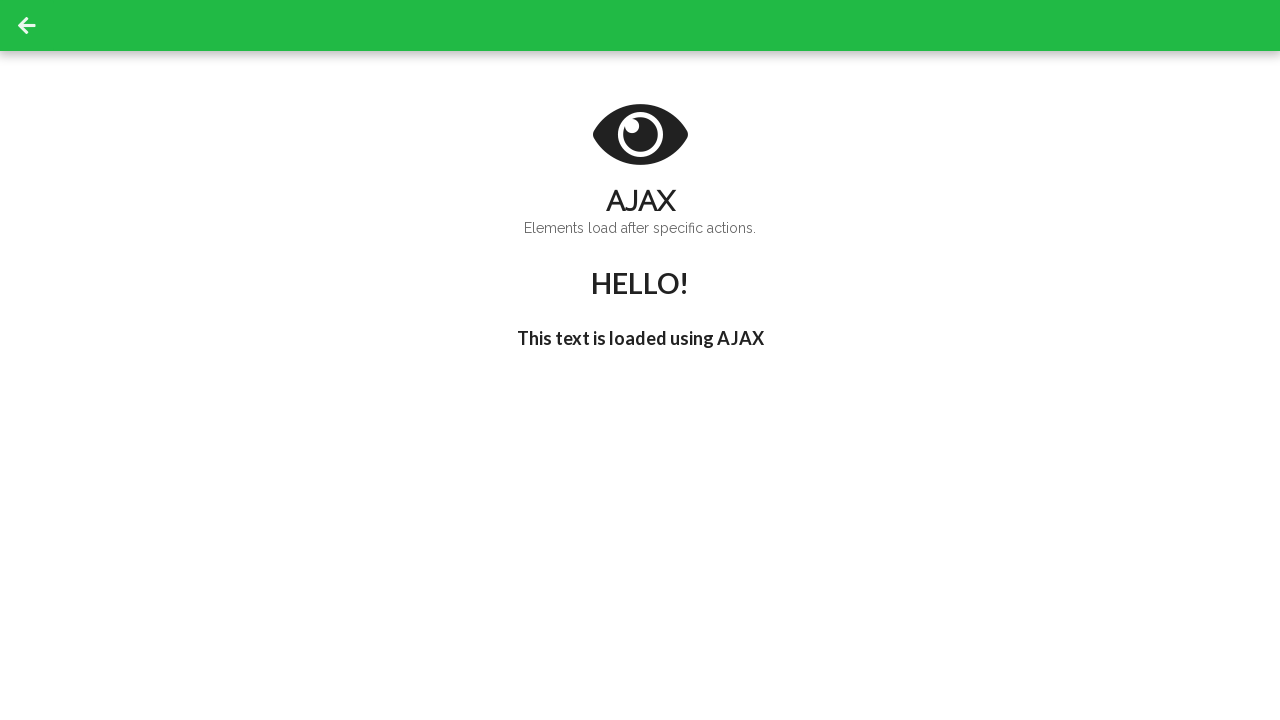

Waited for "I'm late!" text to appear in h3 element
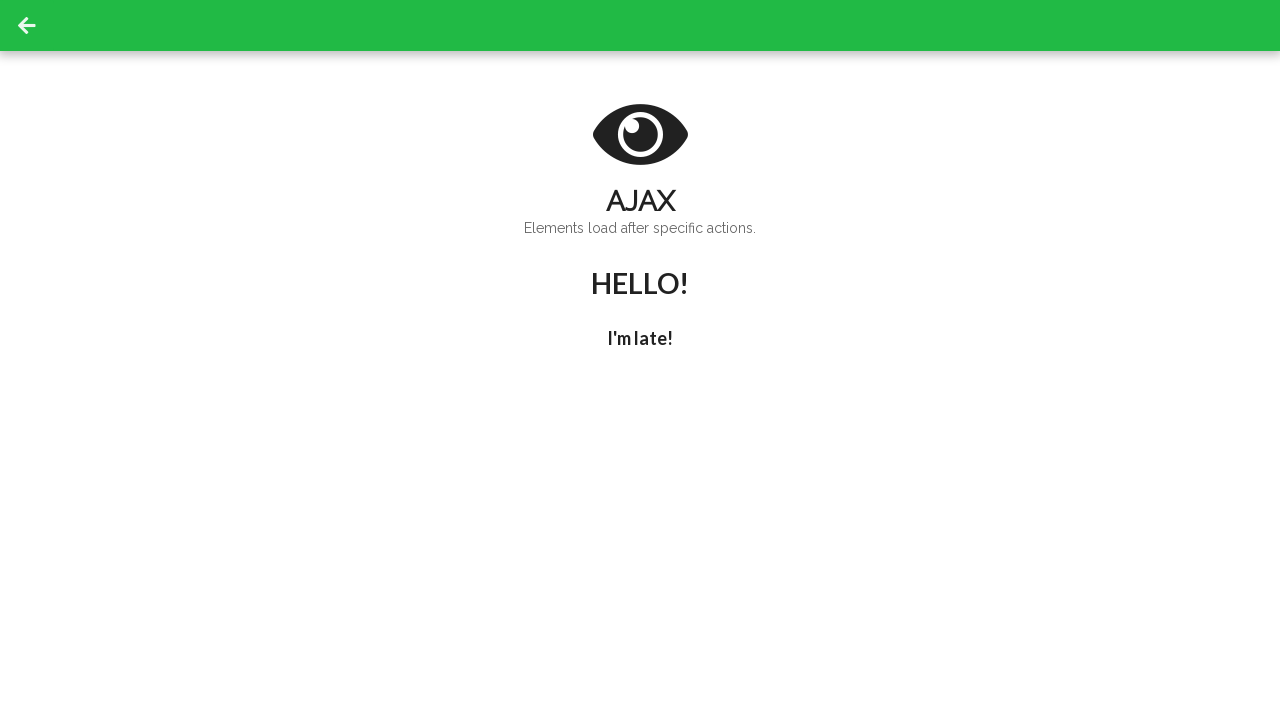

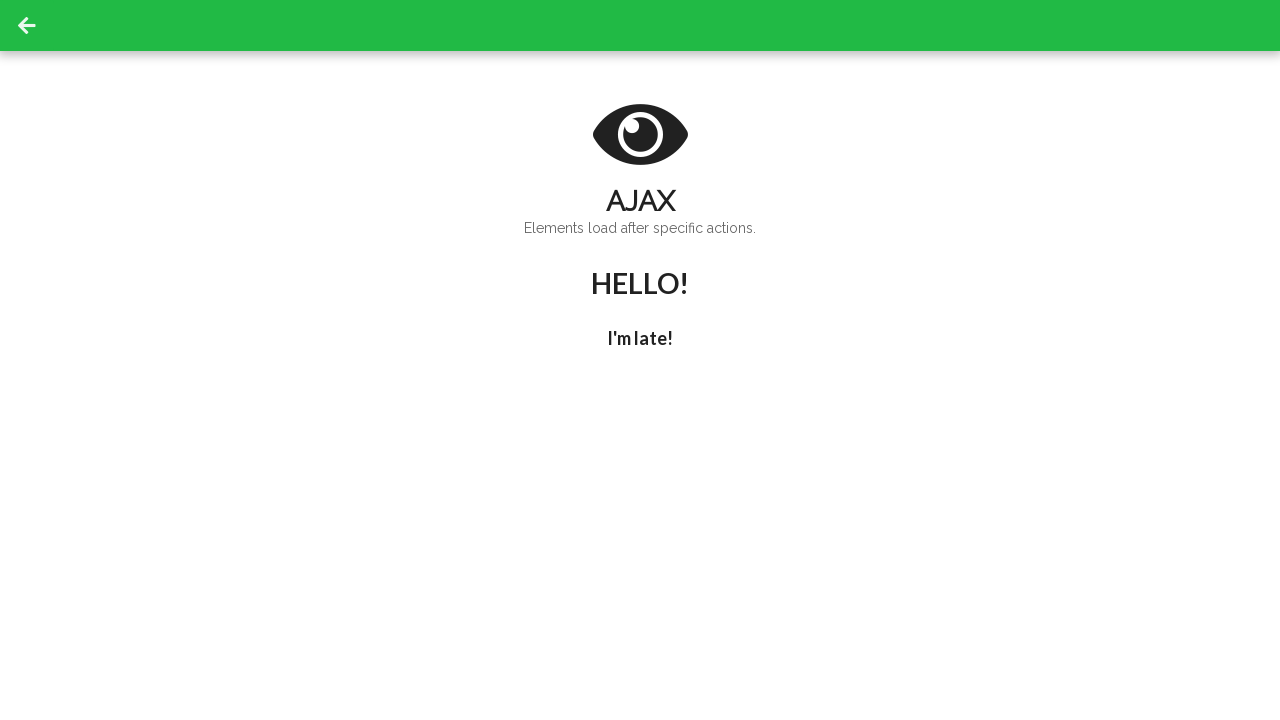